Tests drag and drop using click-hold-move-release sequence within an iframe and verifies the element was dropped successfully

Starting URL: https://jqueryui.com/droppable/

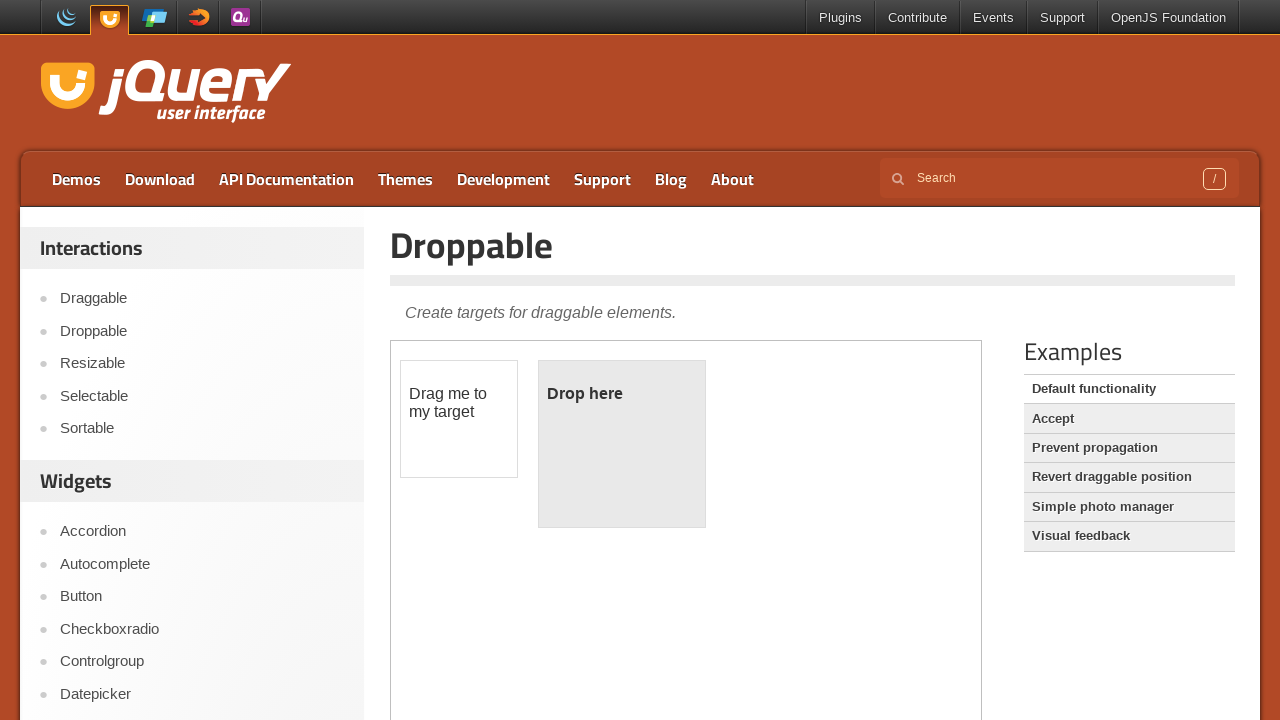

Located the demo iframe
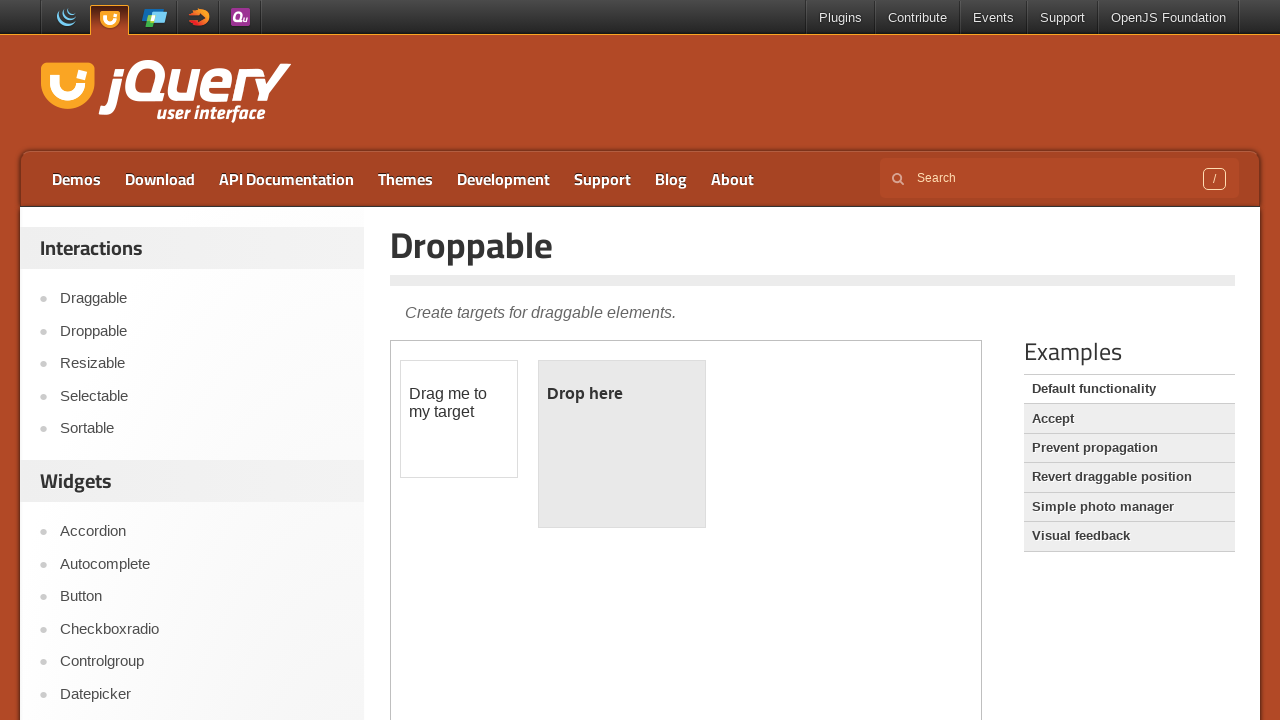

Draggable element loaded in iframe
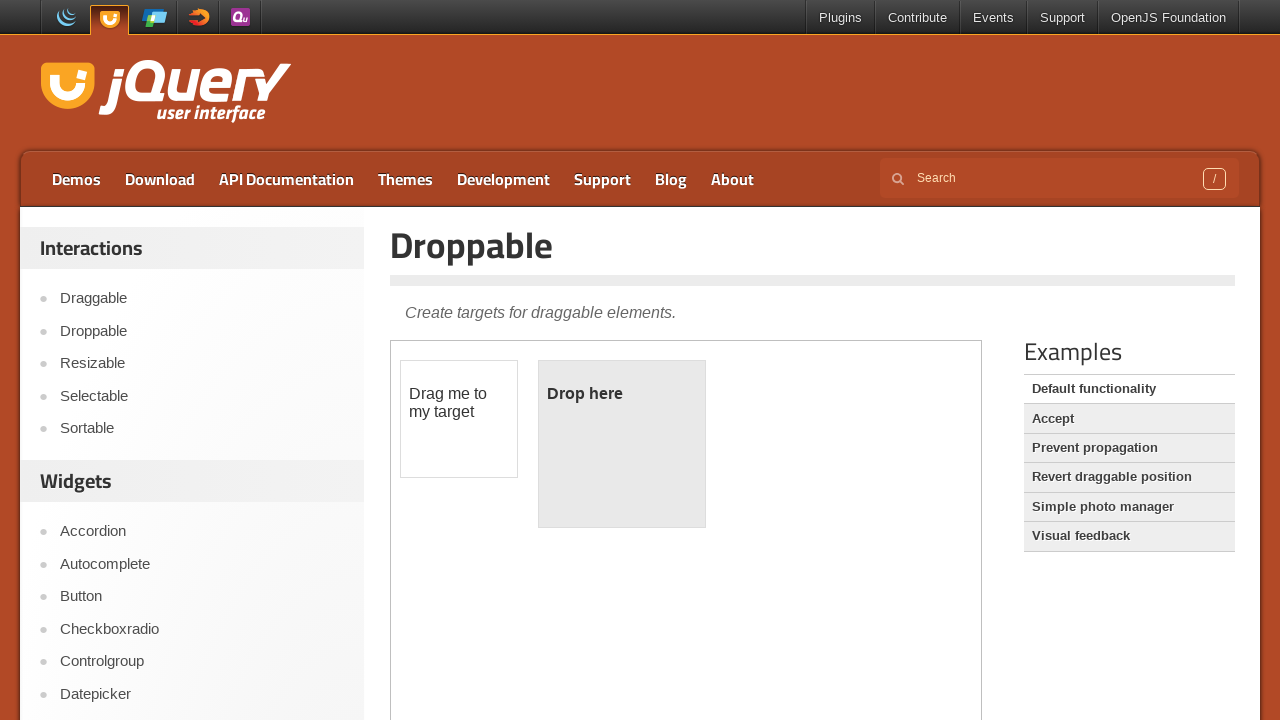

Droppable element loaded in iframe
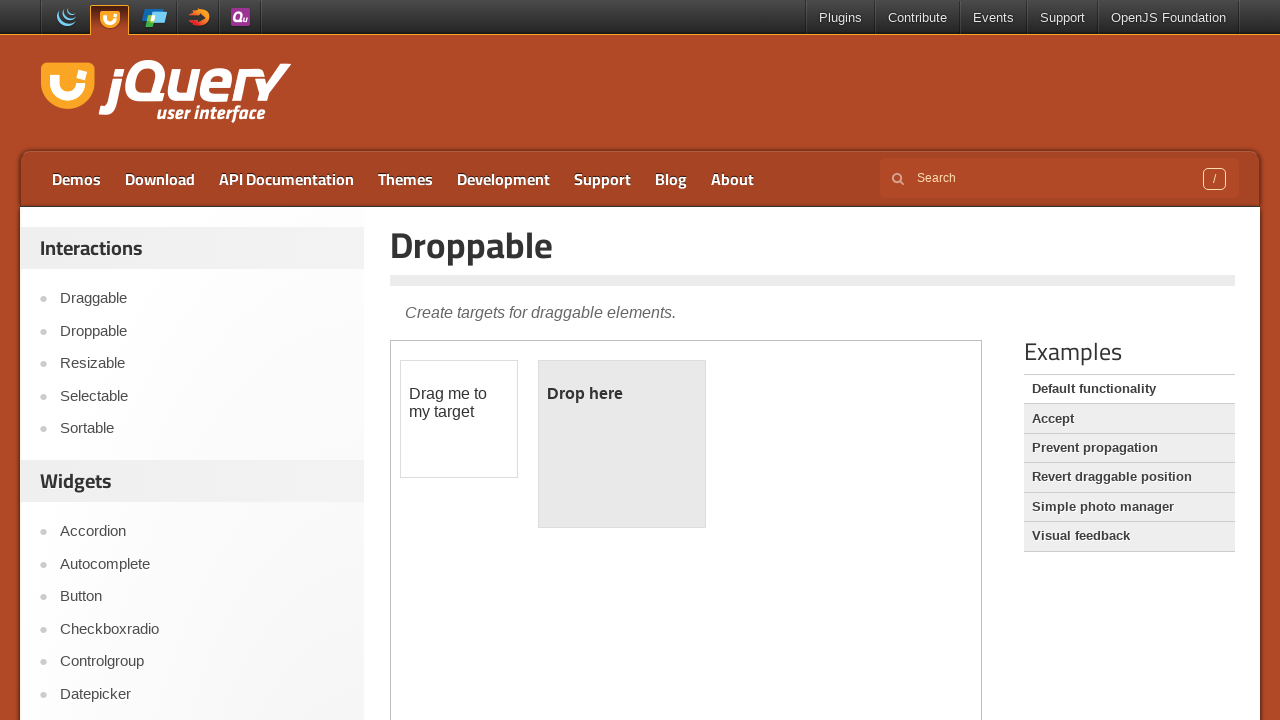

Dragged element to drop target using drag_to at (622, 444)
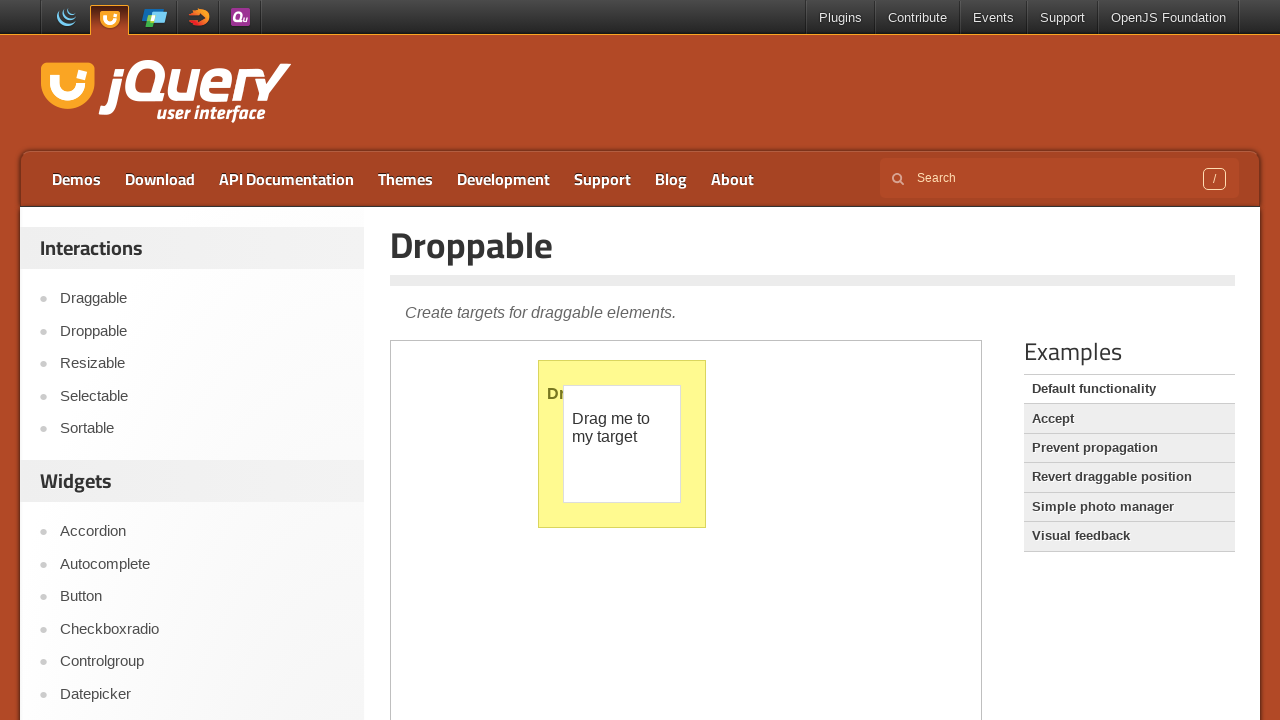

Verified drop was successful - droppable element shows 'Dropped!'
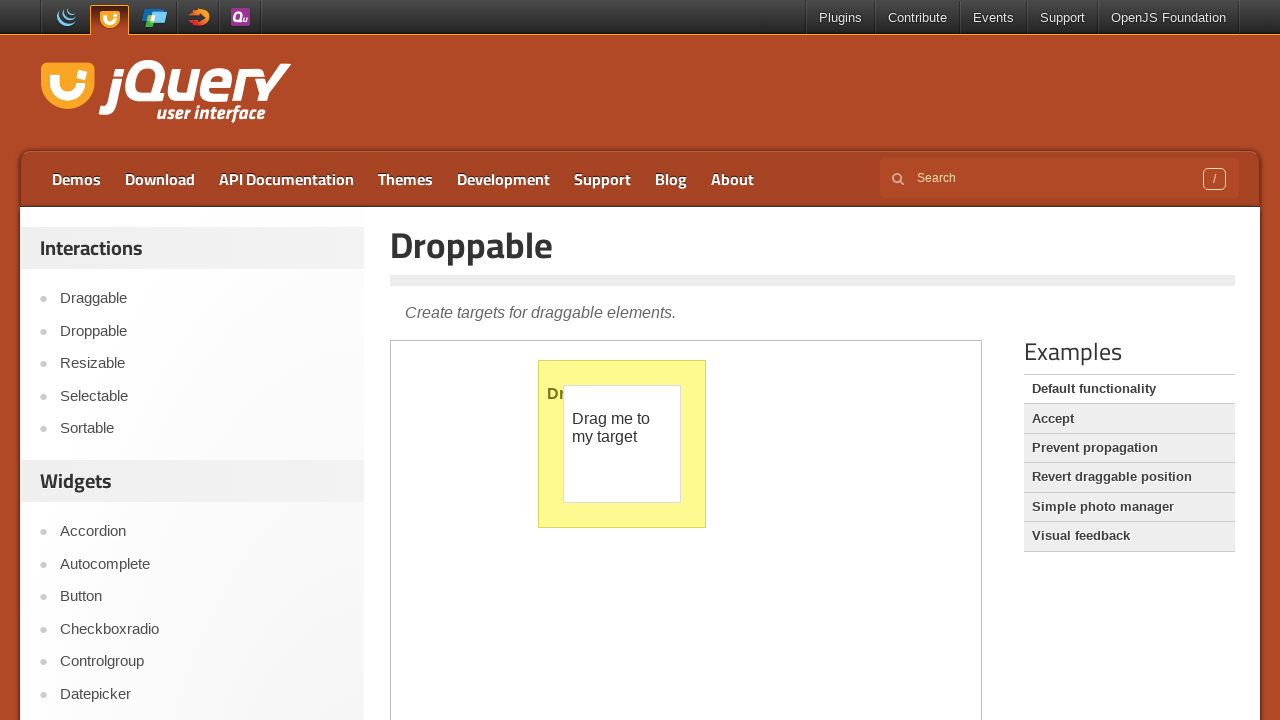

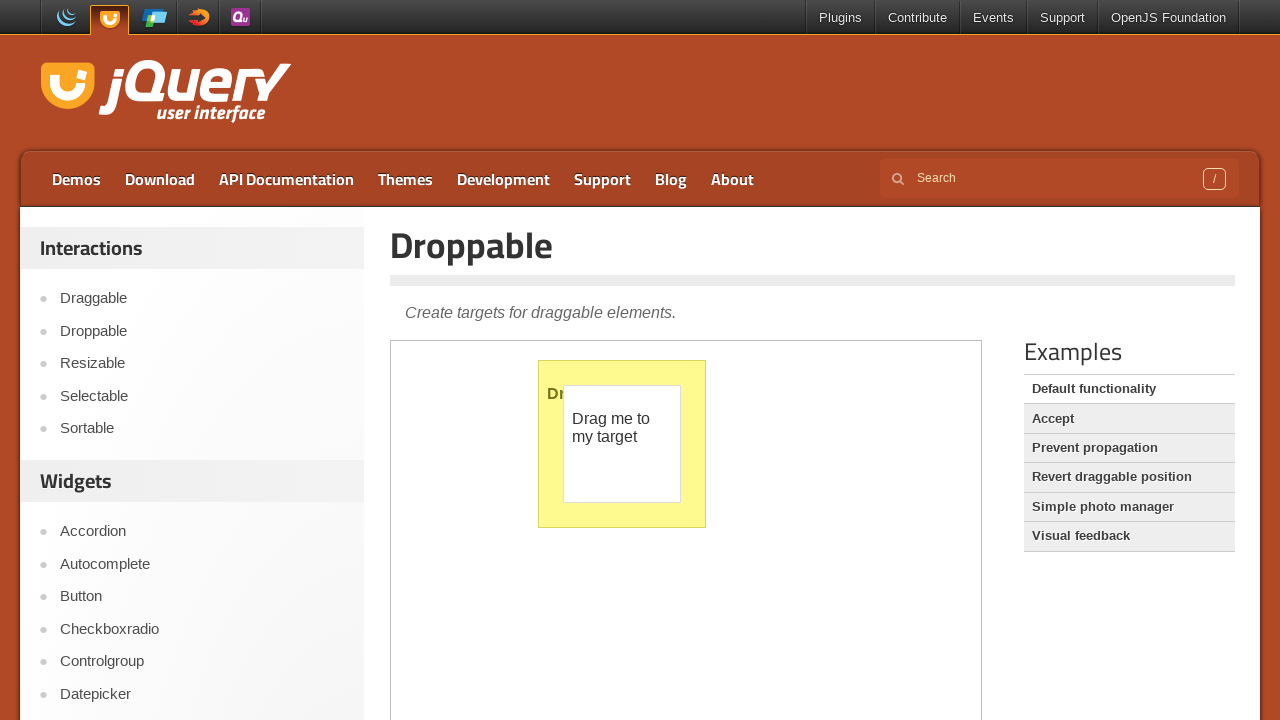